Tests AJAX functionality by clicking a button and waiting for the asynchronous response to display a success message

Starting URL: http://uitestingplayground.com/ajax

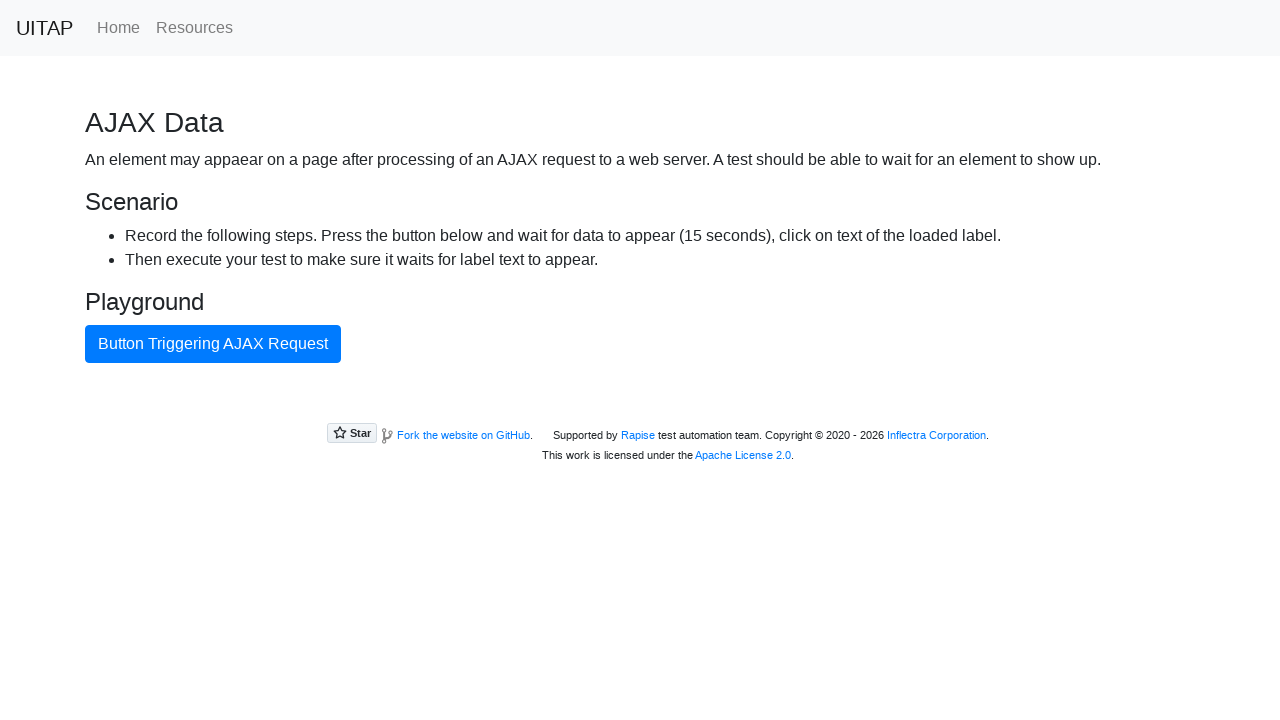

Clicked AJAX button to trigger asynchronous request at (213, 344) on #ajaxButton
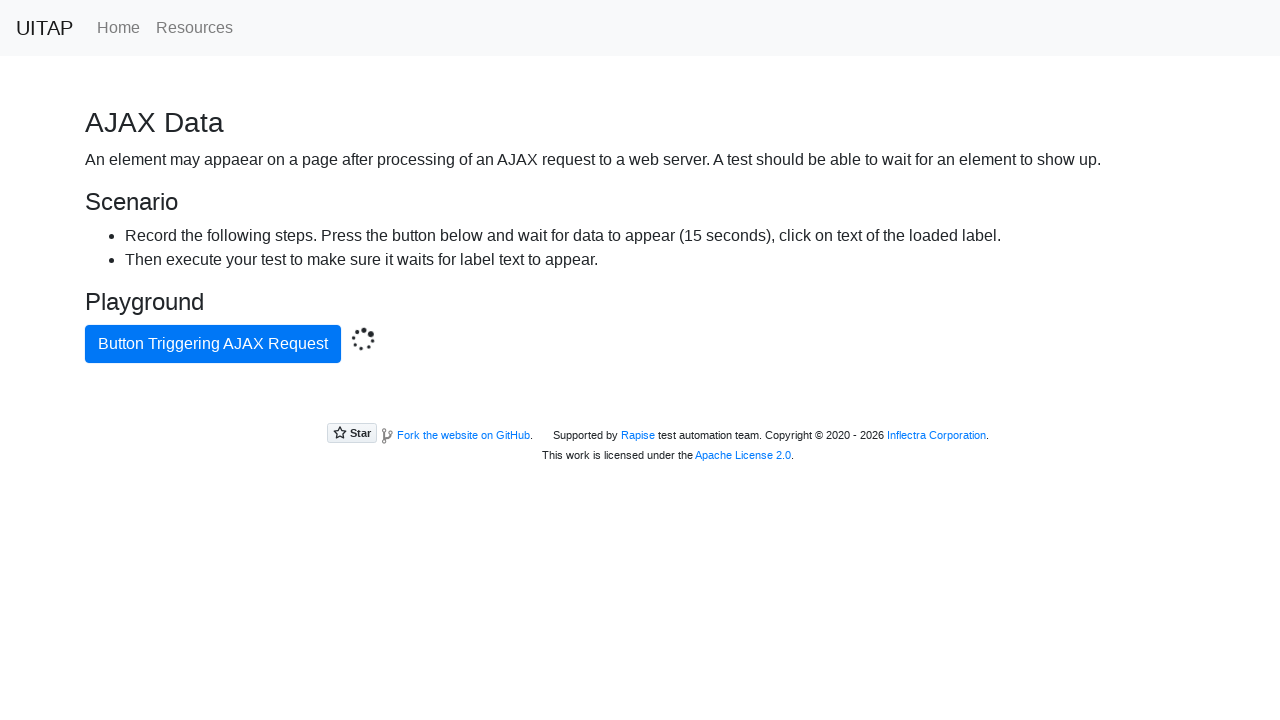

AJAX response completed and success message appeared
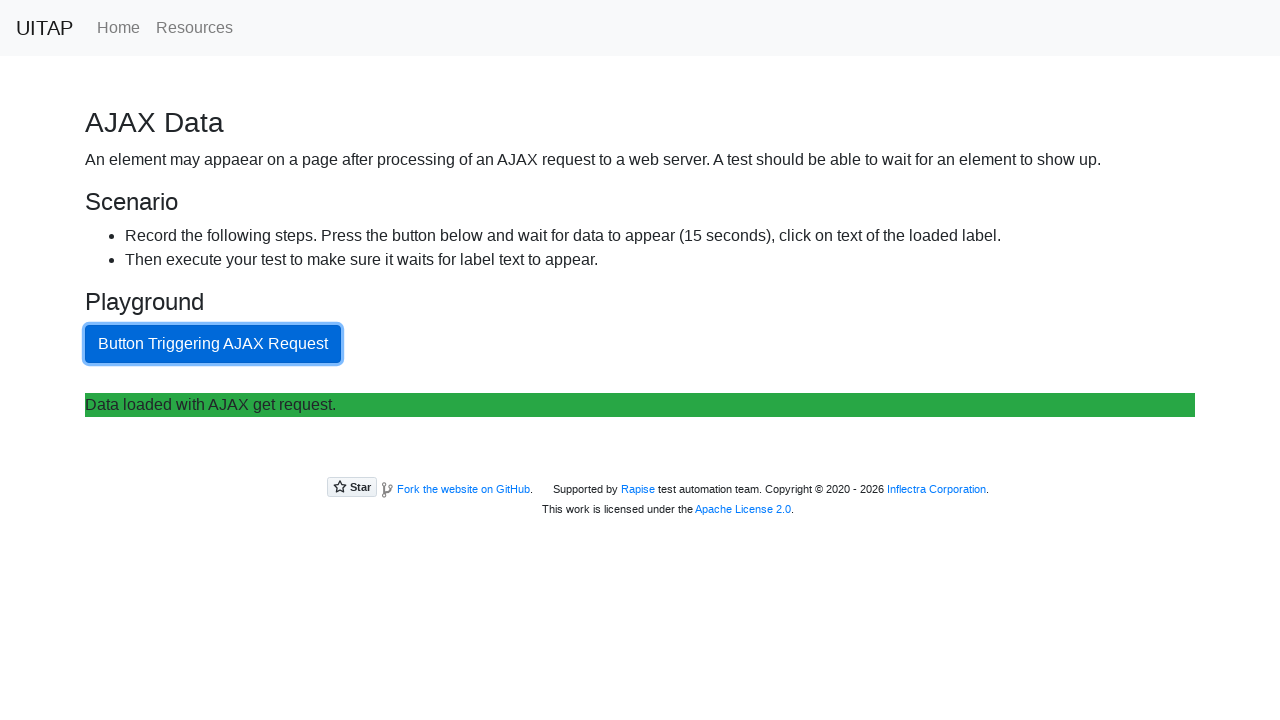

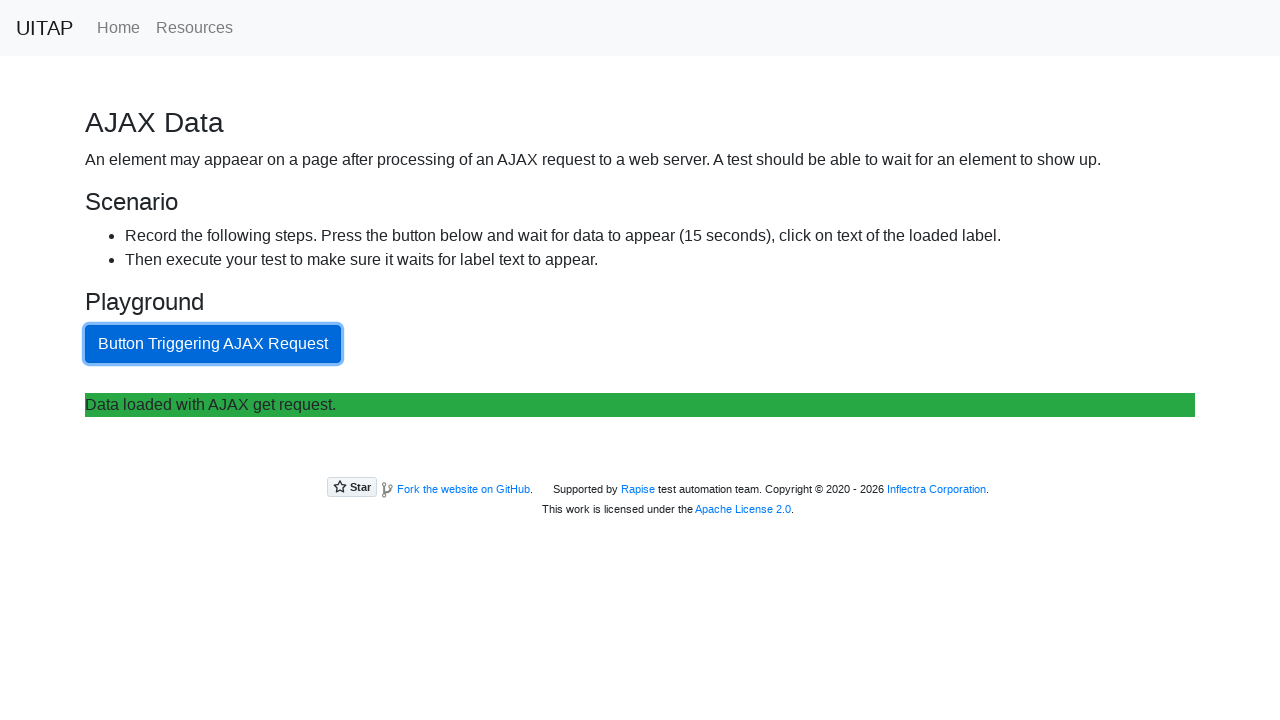